Tests drag and drop functionality on jQuery UI demo page by dragging an element from one position to another within an iframe

Starting URL: https://jqueryui.com/droppable/

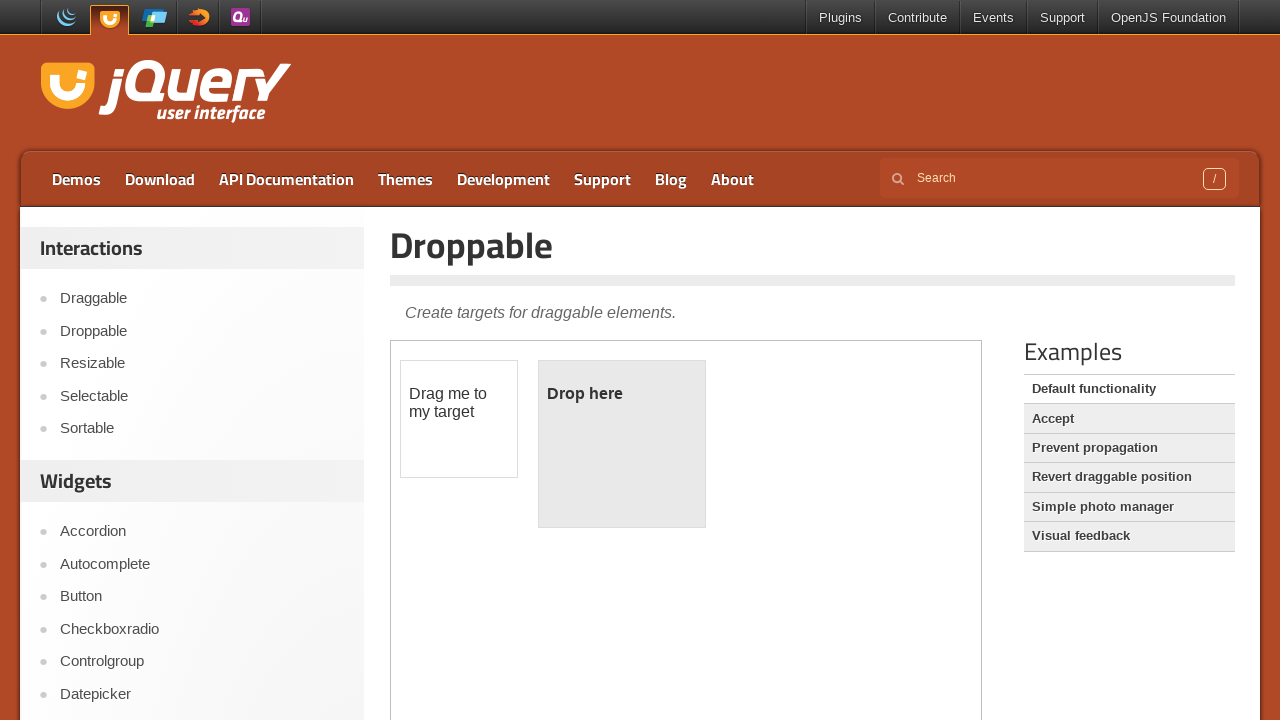

Located the iframe containing the drag and drop demo
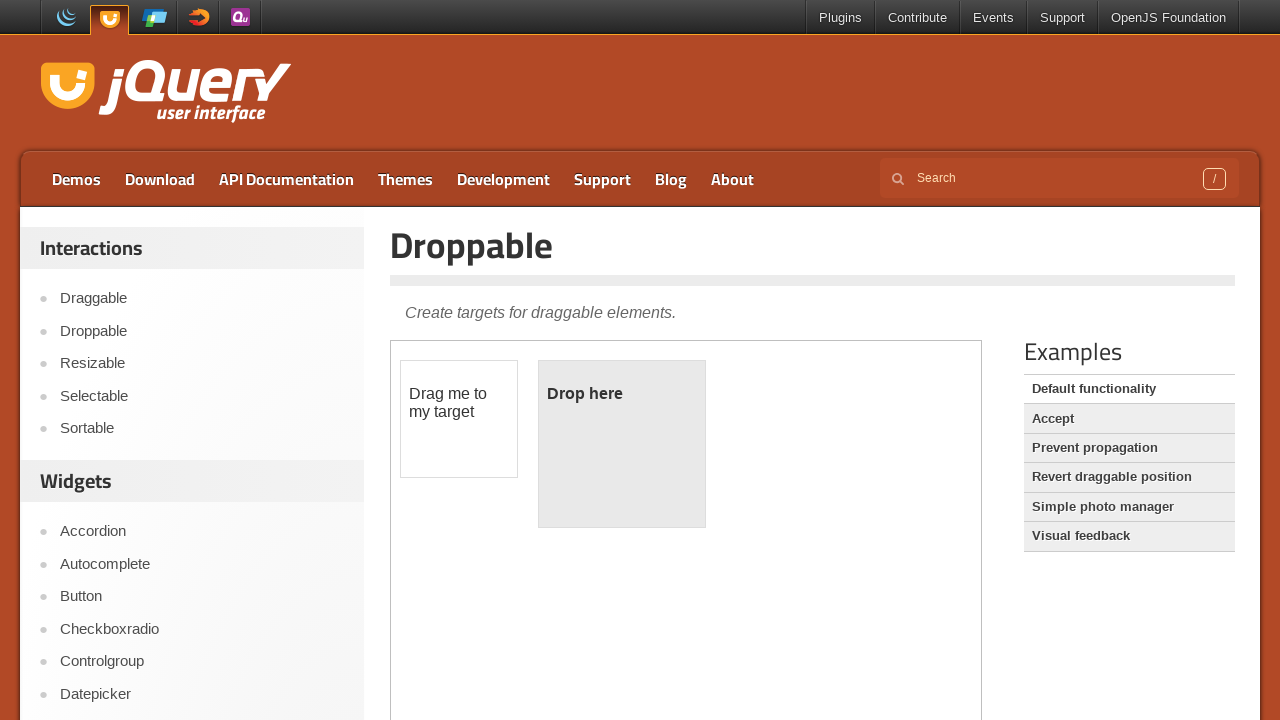

Set frame_page reference to the iframe
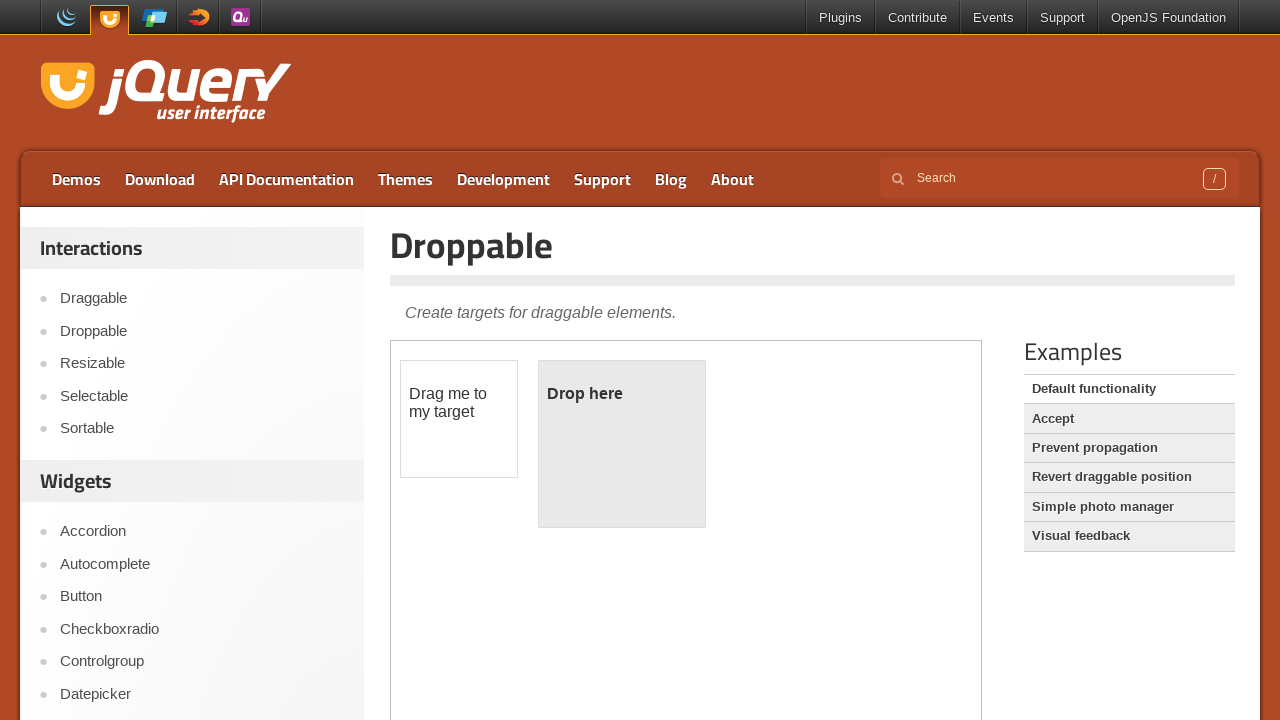

Located the draggable element with id 'draggable'
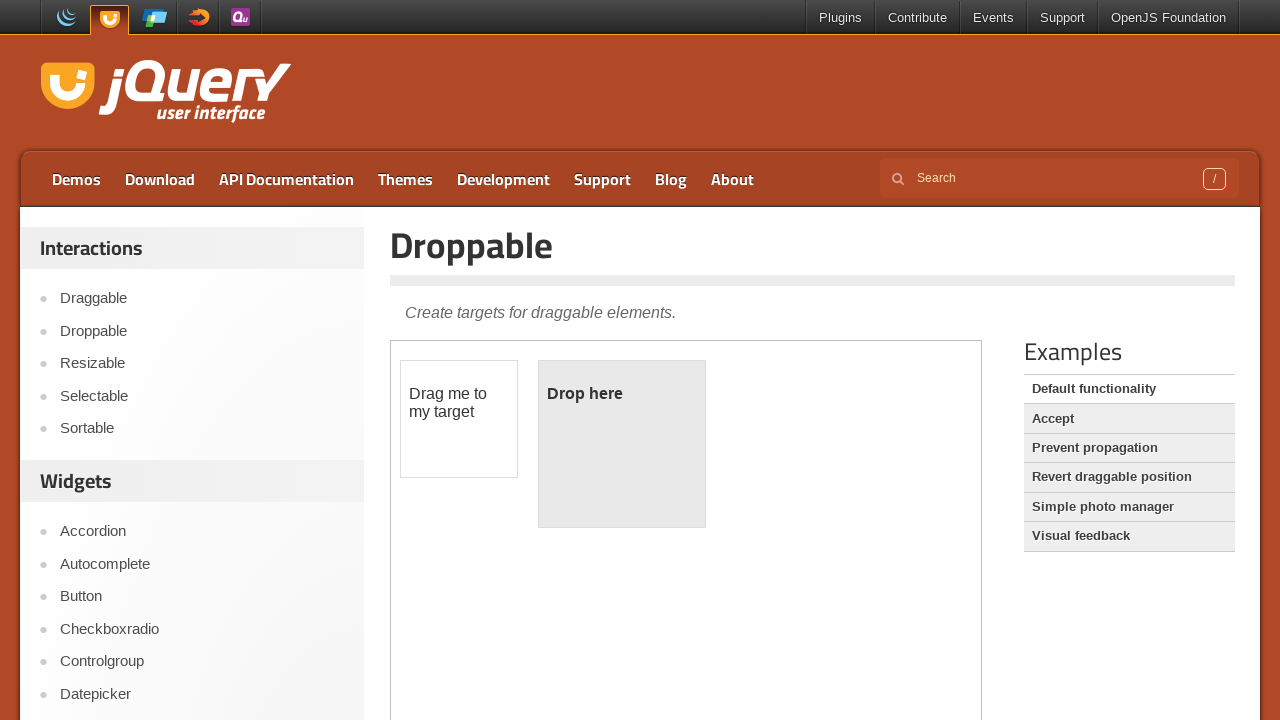

Located the droppable element with id 'droppable'
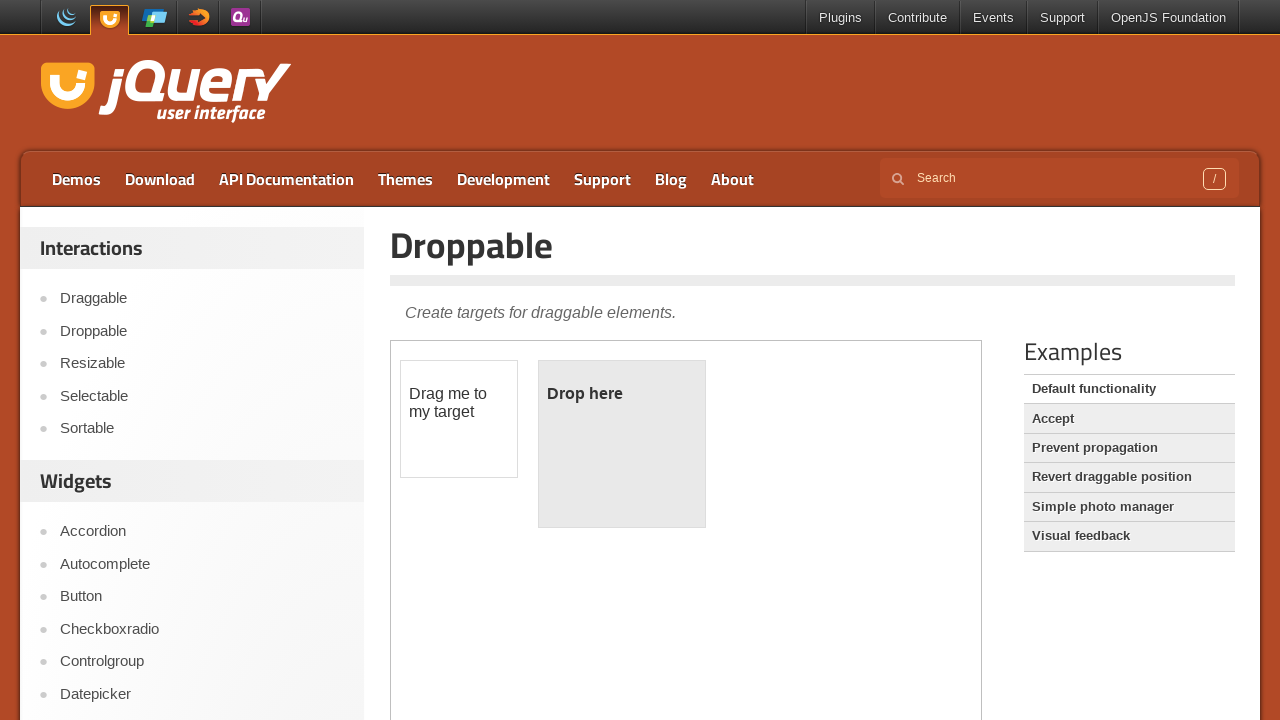

Dragged the draggable element onto the droppable element at (622, 444)
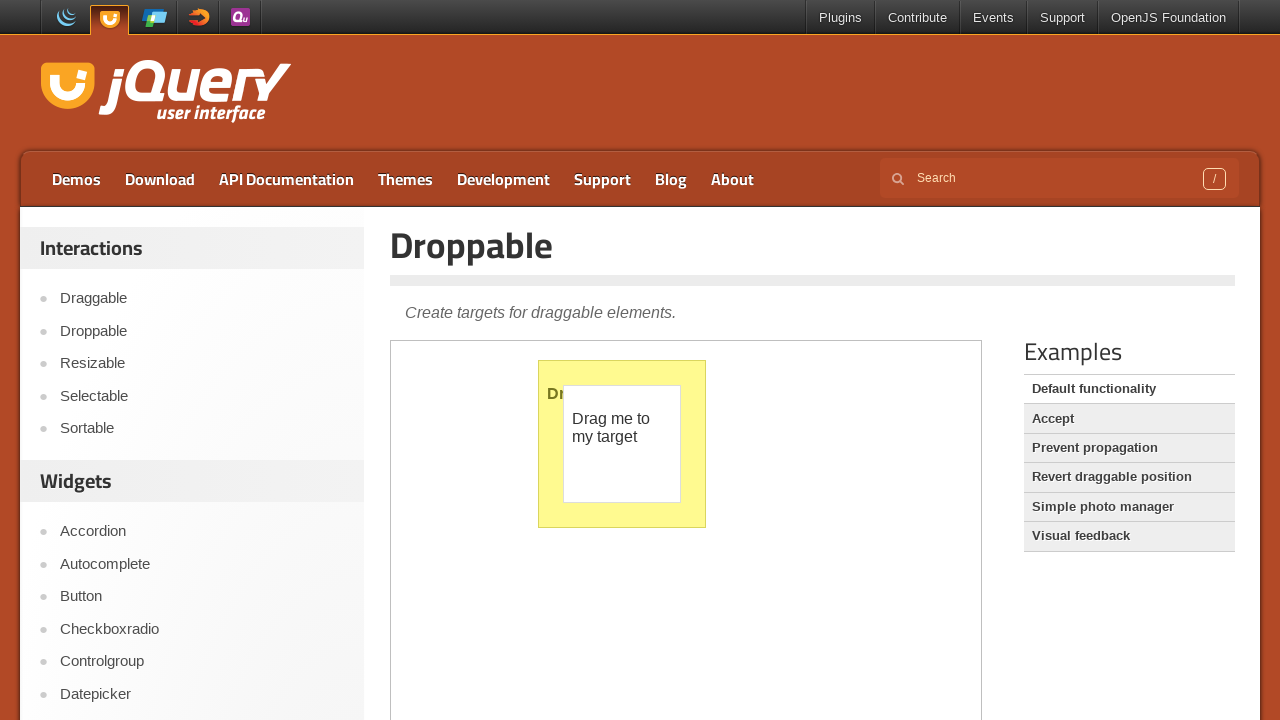

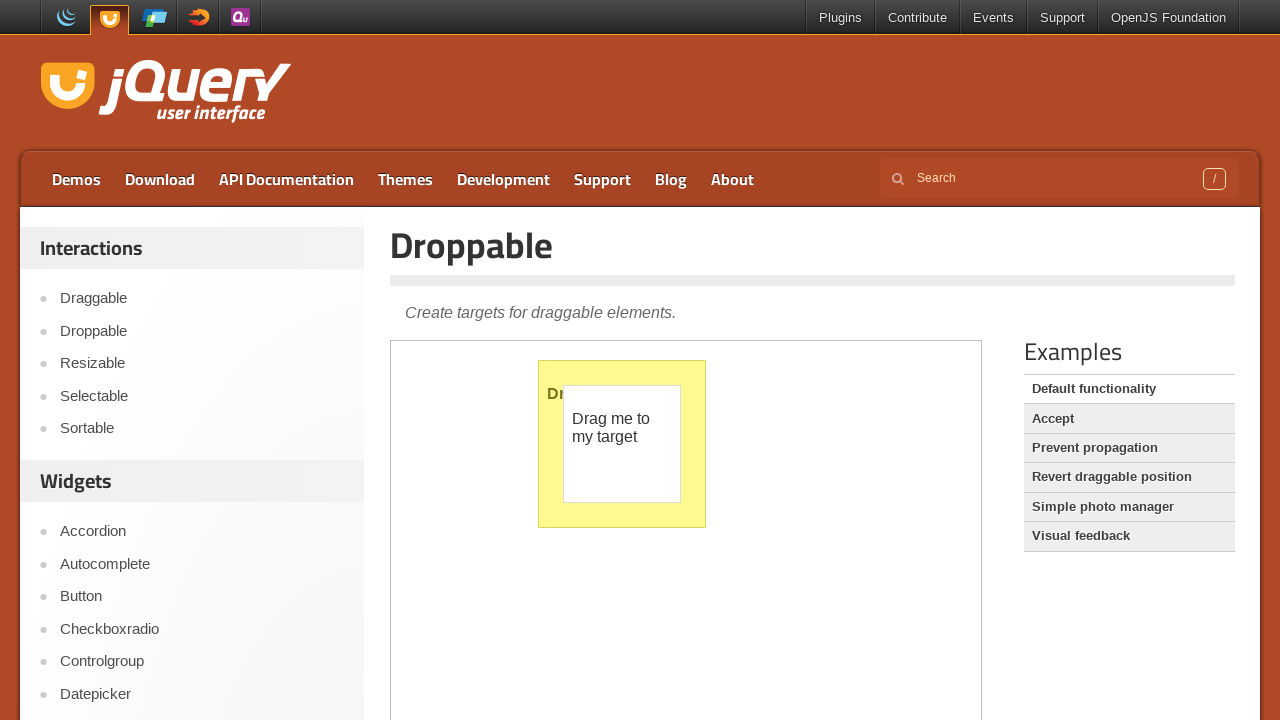